Navigates to phones category and clicks on iPhone to view product details

Starting URL: http://demoblaze.com/index.html

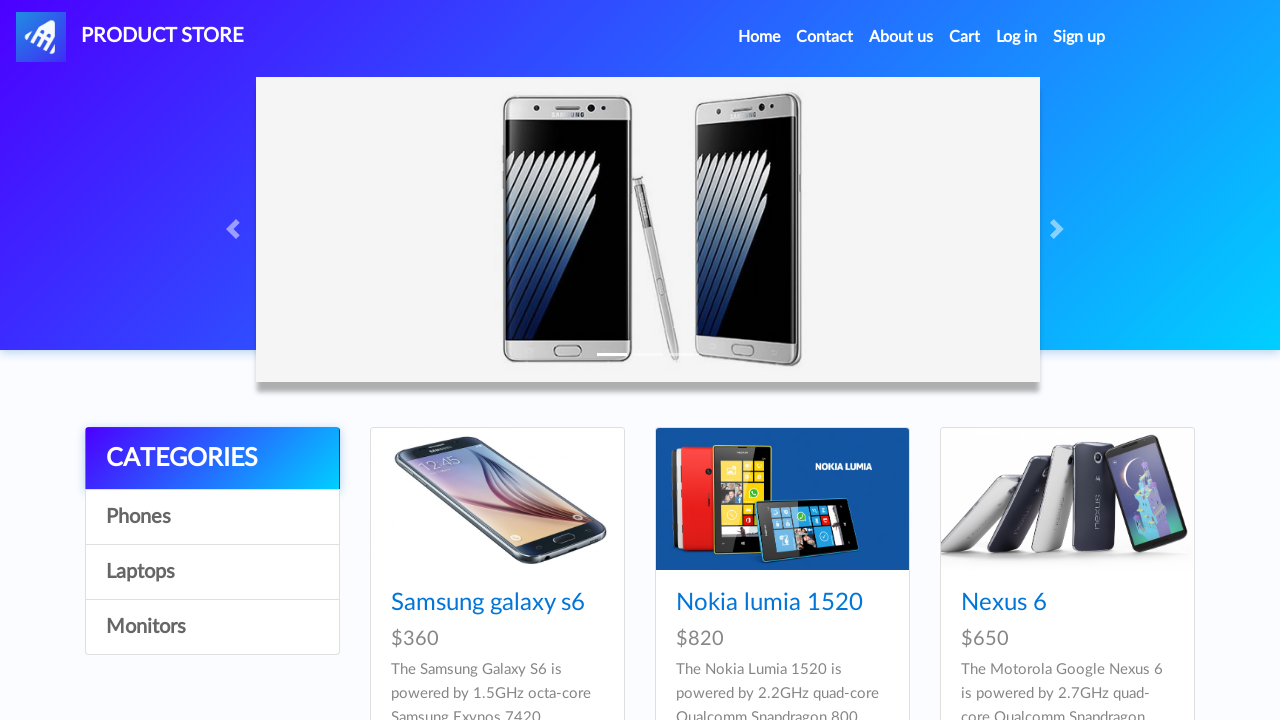

Clicked on Phones category at (212, 517) on text=Phones
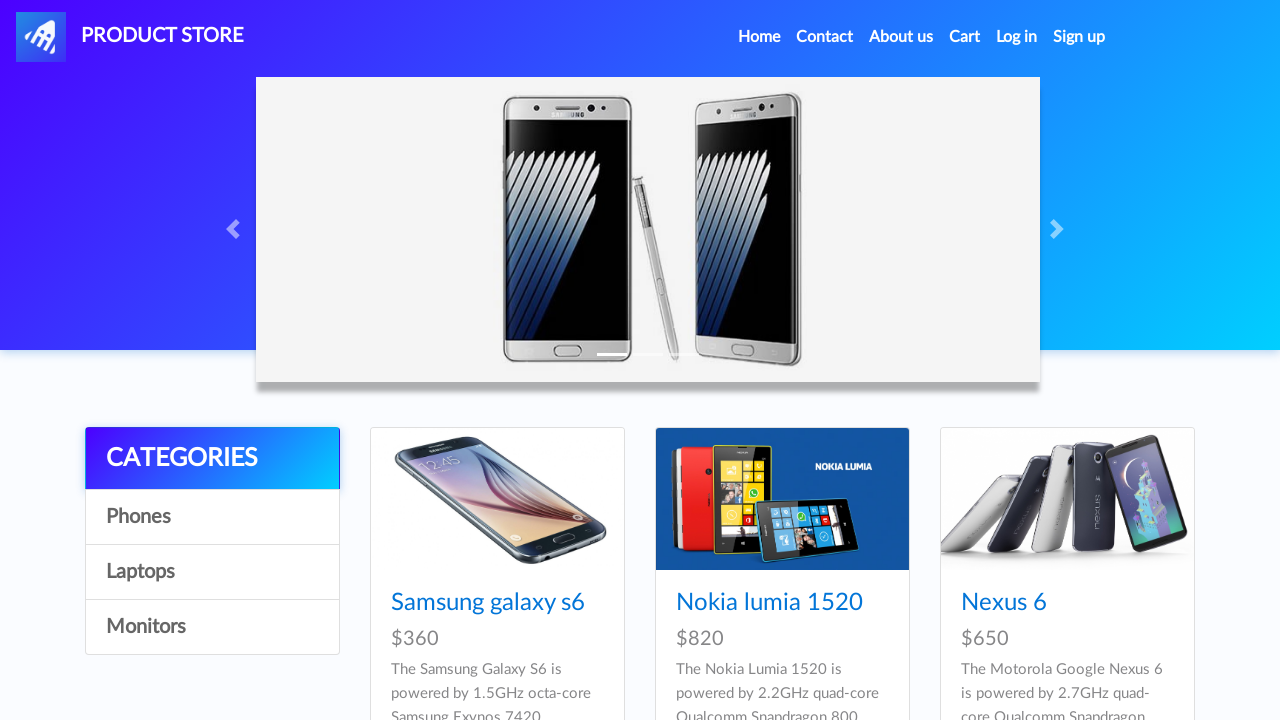

Waited for products to load
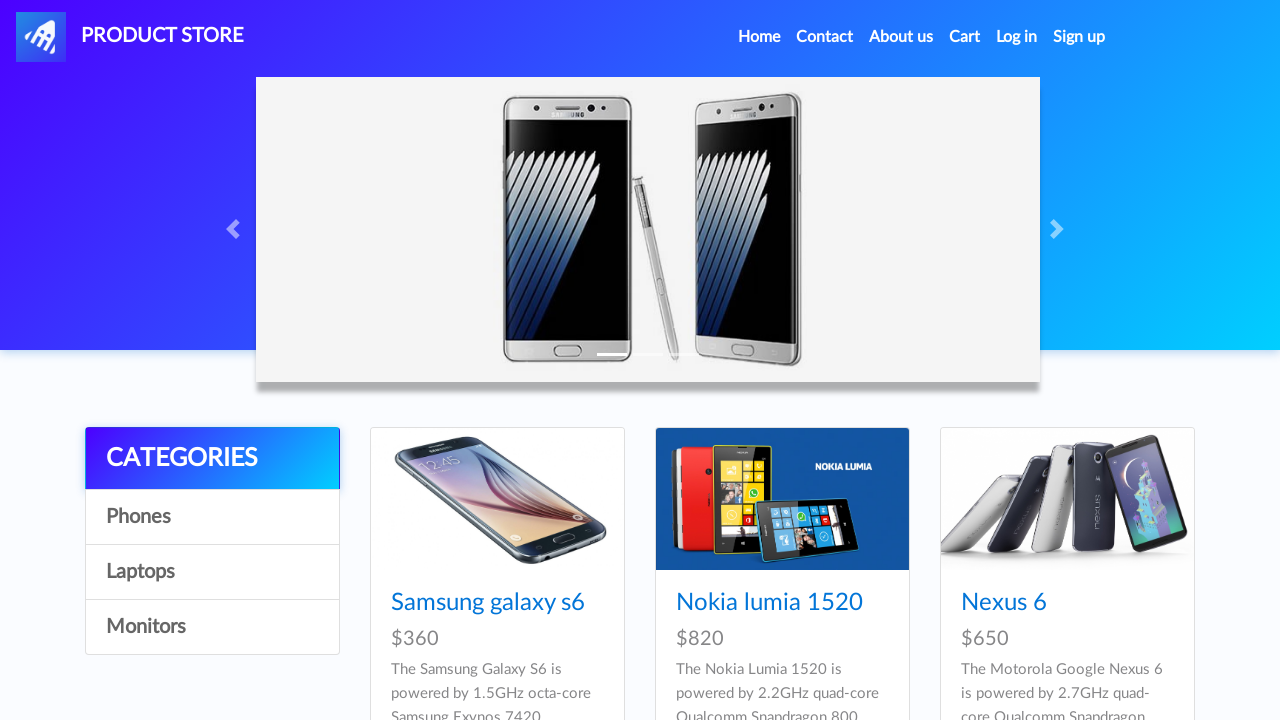

Clicked on iPhone 6 32gb product at (752, 361) on text=Iphone 6 32gb
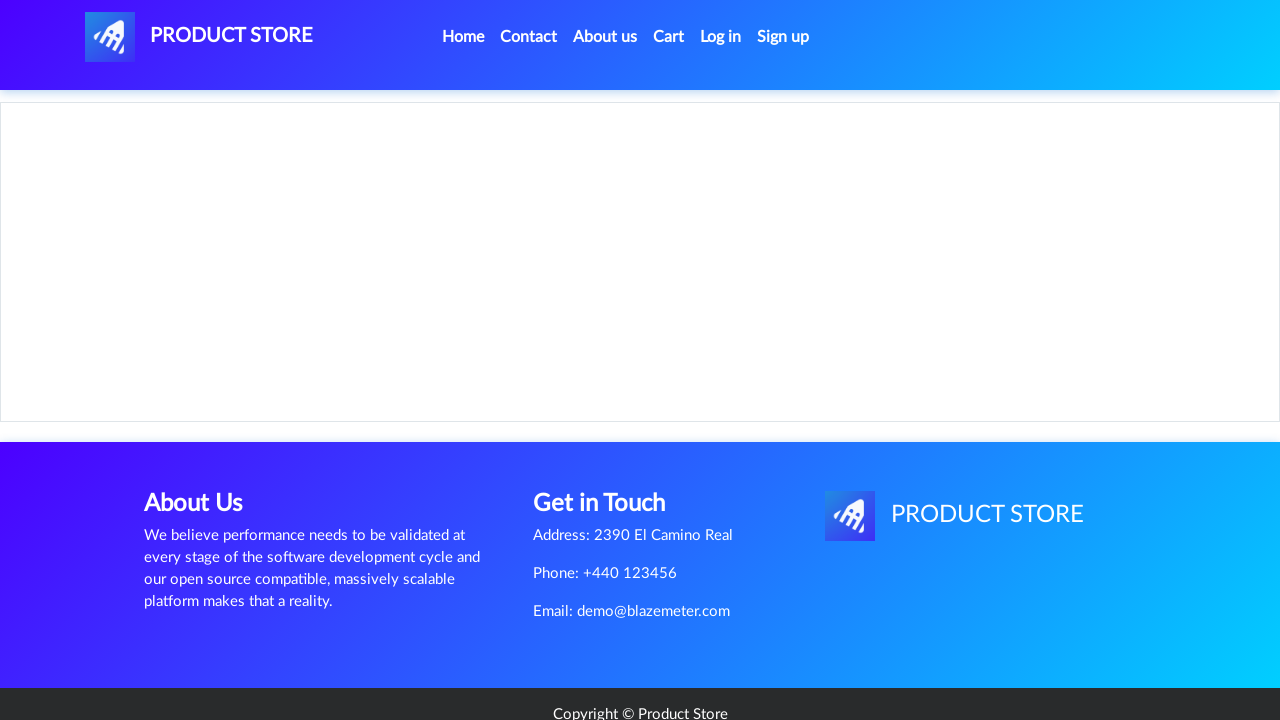

Product details page loaded with price container visible
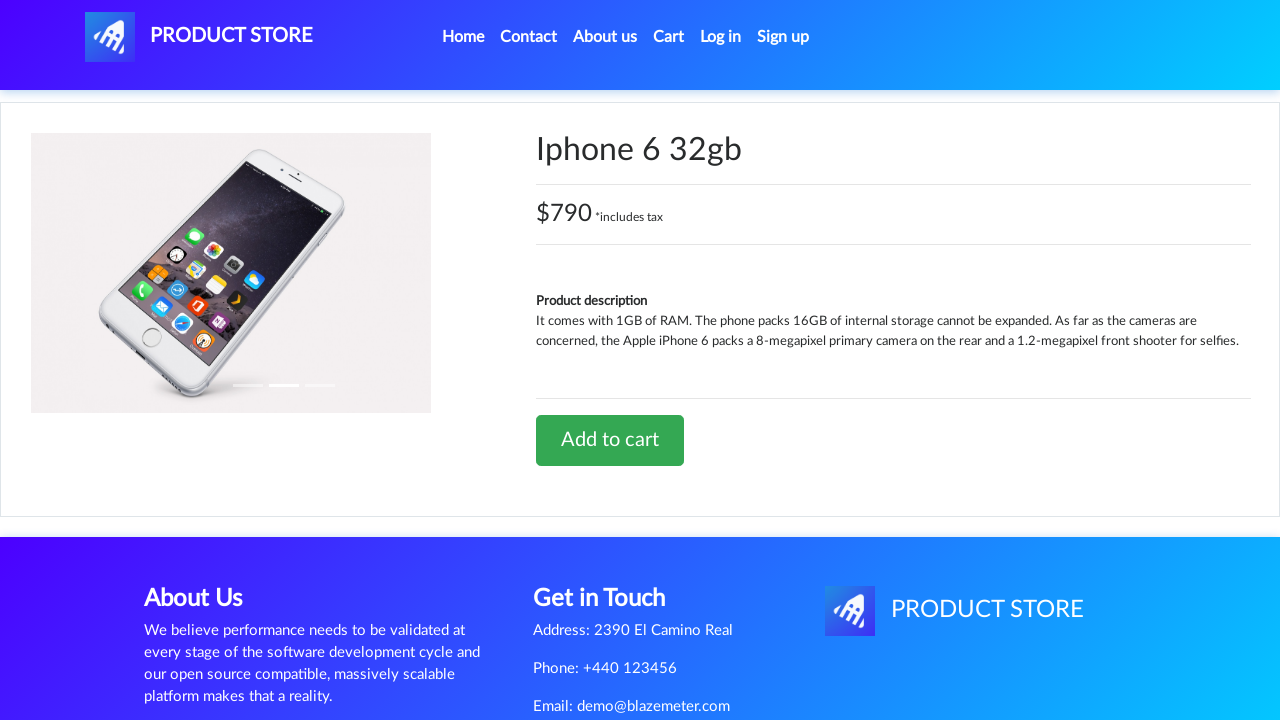

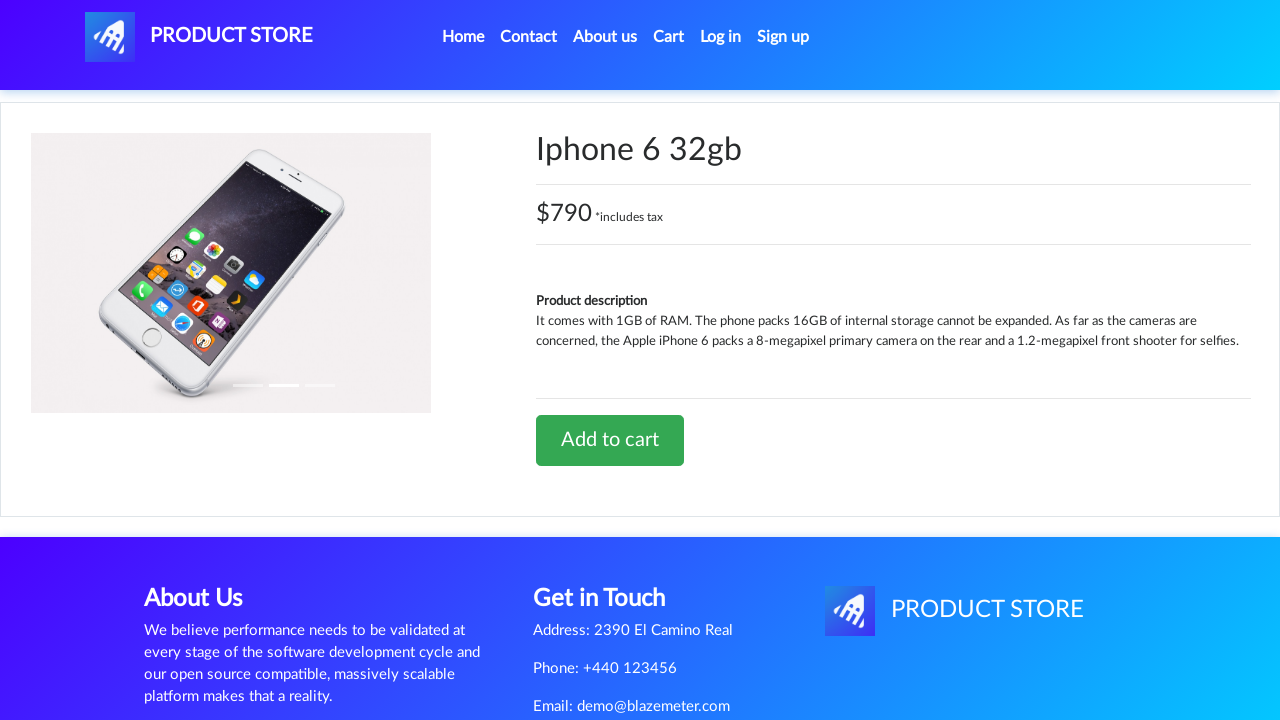